Verifies that the "Log In" button on NextBaseCRM login page has the expected text value

Starting URL: https://login1.nextbasecrm.com/

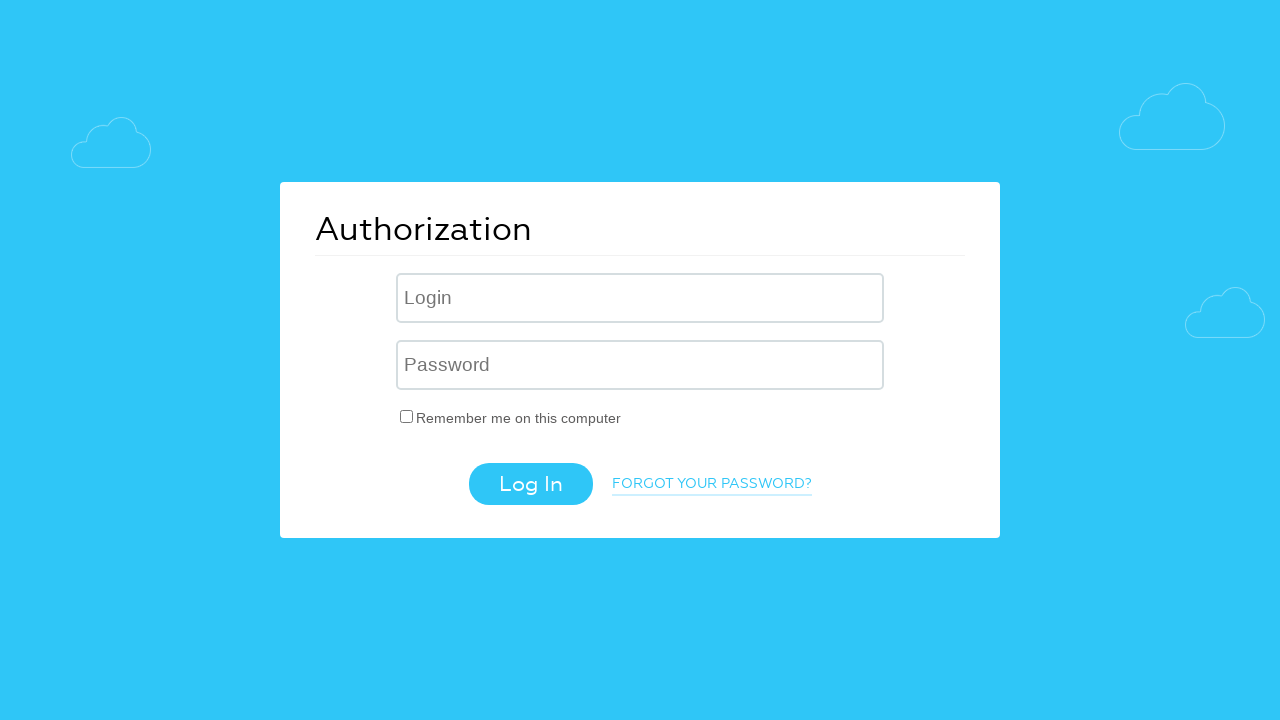

Navigated to NextBaseCRM login page
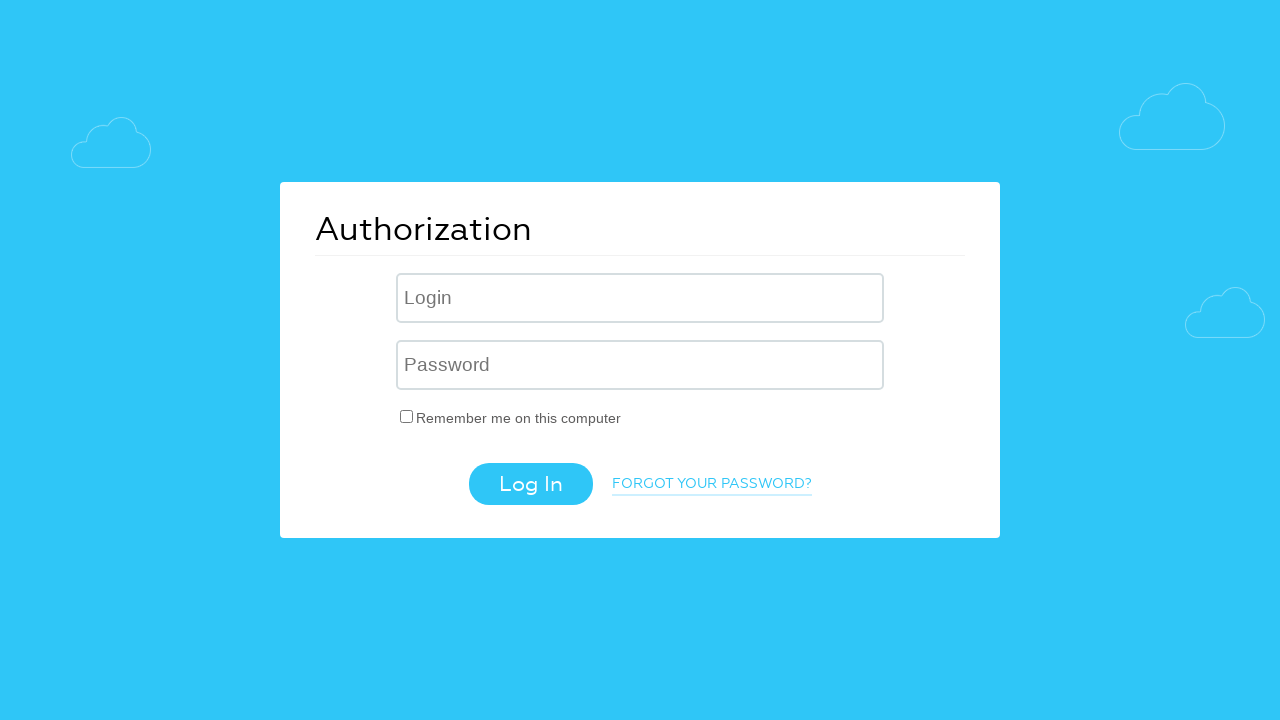

Located the Log In button element
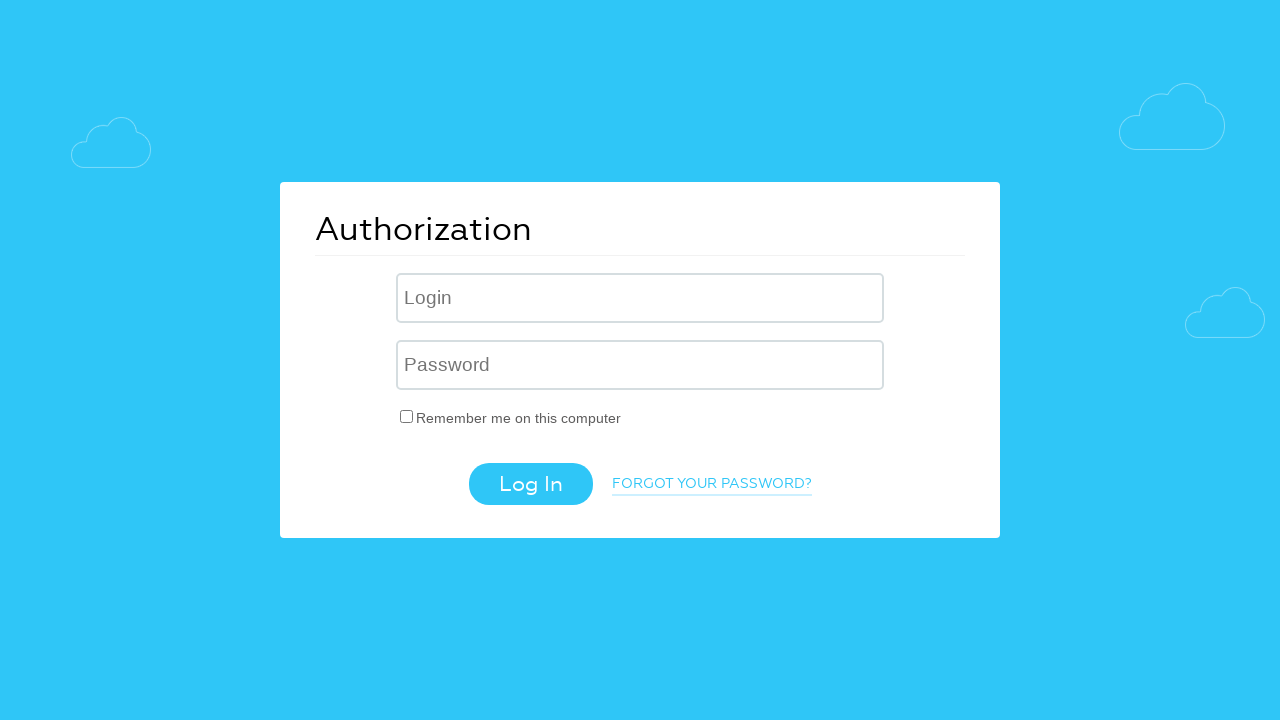

Retrieved value attribute from Log In button: 'Log In'
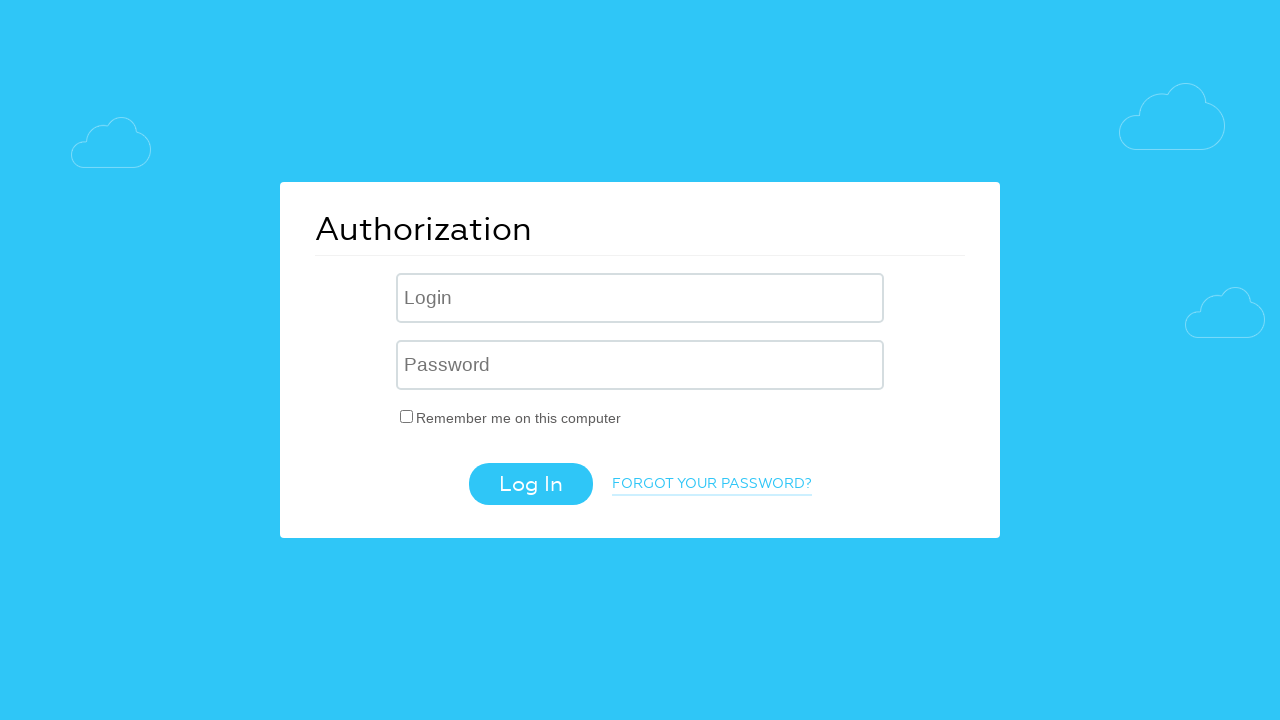

Verified Log In button text matches expected value 'Log In'
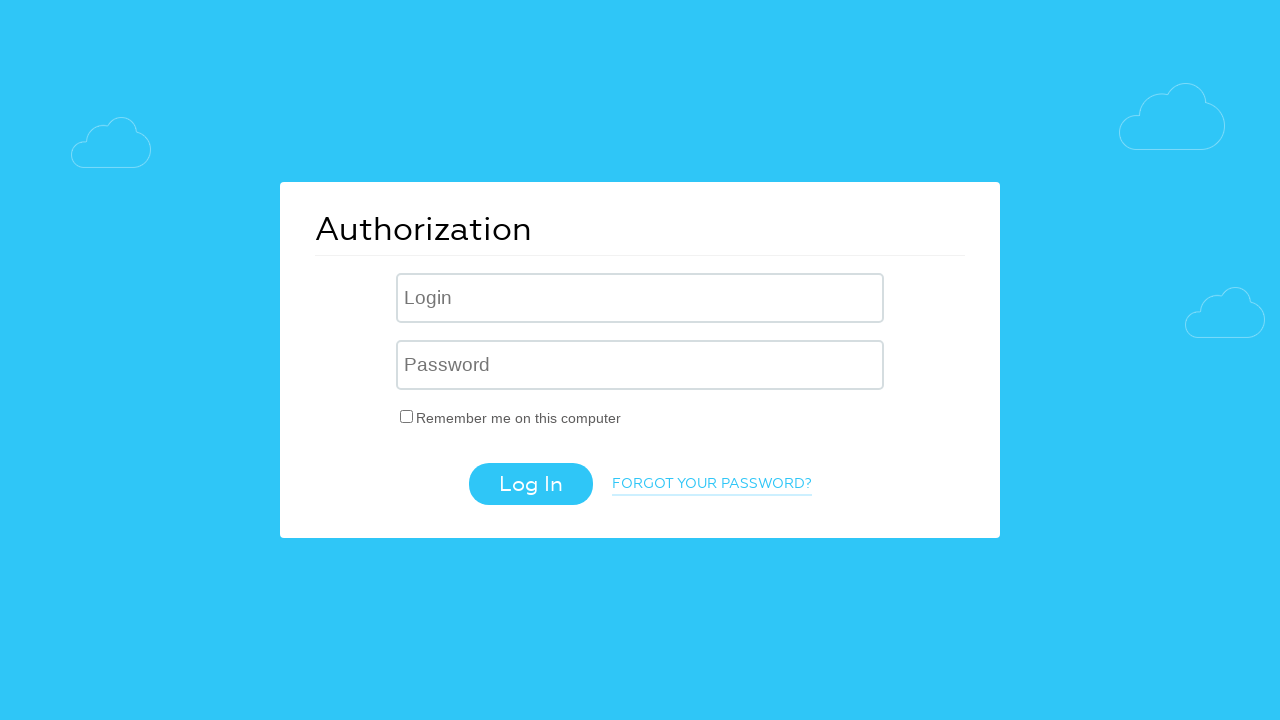

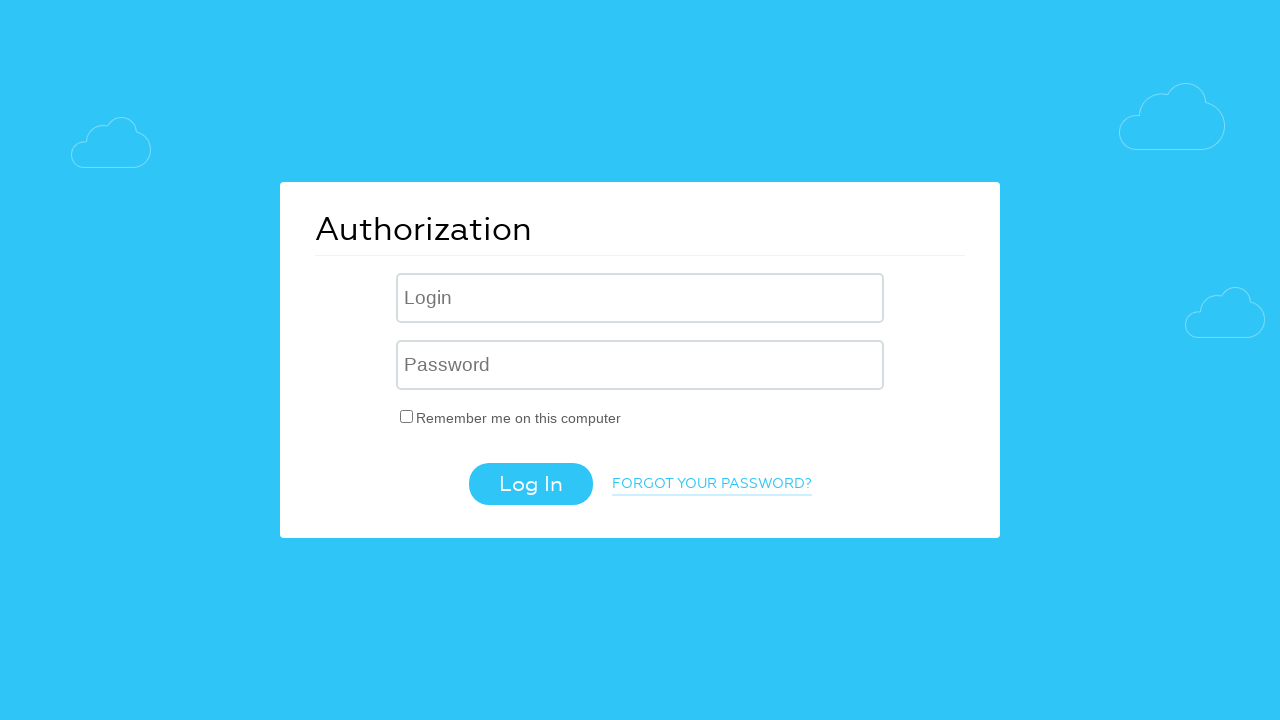